Tests UI element states on a demo page by verifying that the username field is displayed and enabled, and that a checkbox can be clicked to toggle its selected state.

Starting URL: https://demo.applitools.com/

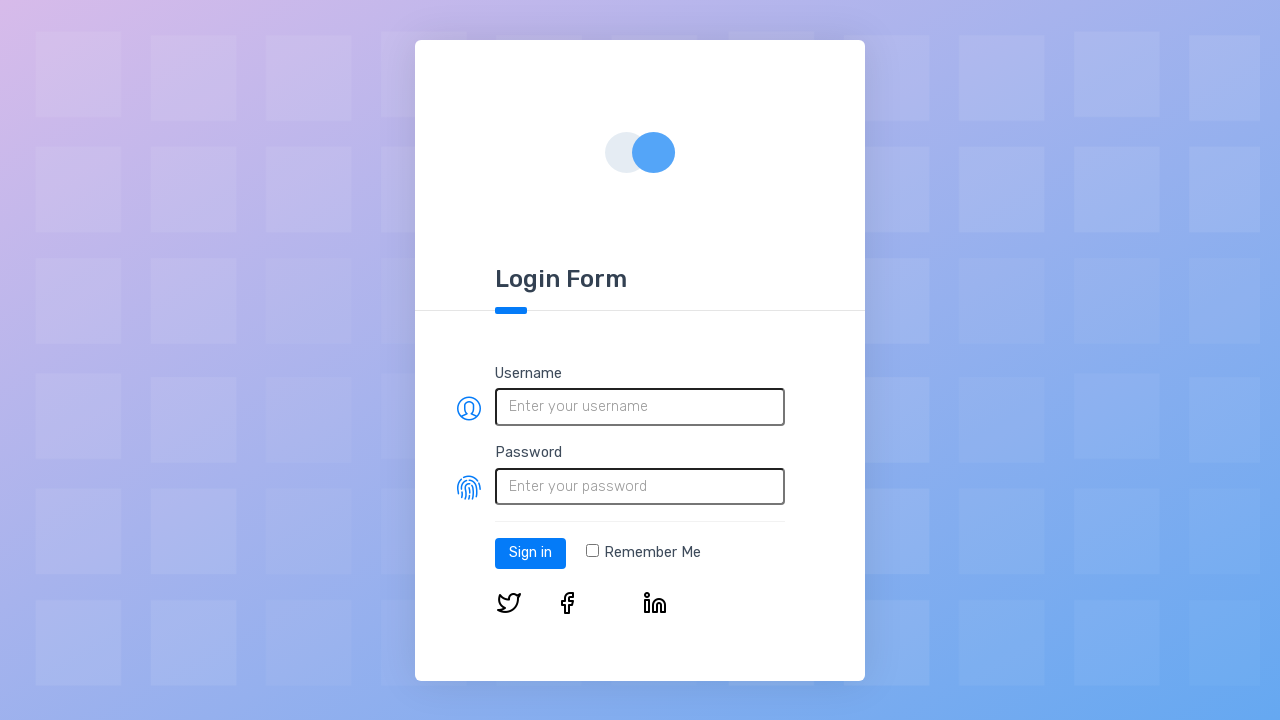

Navigated to demo page
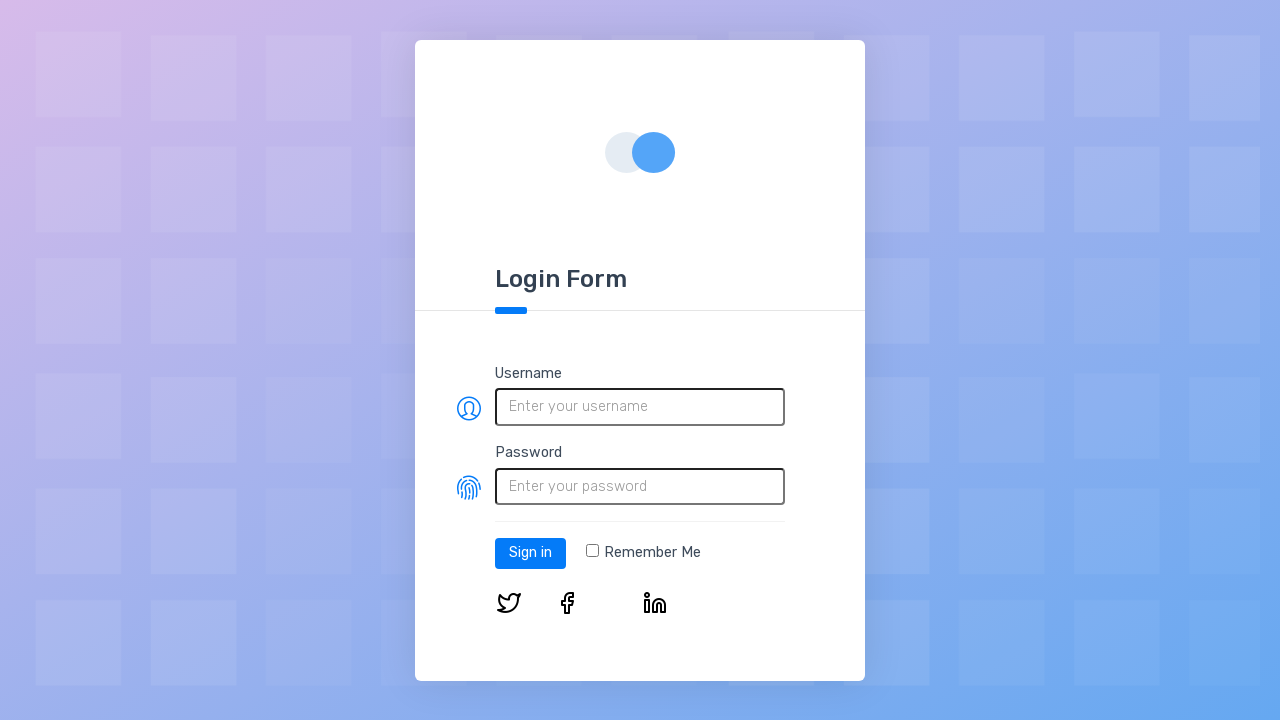

Located username field
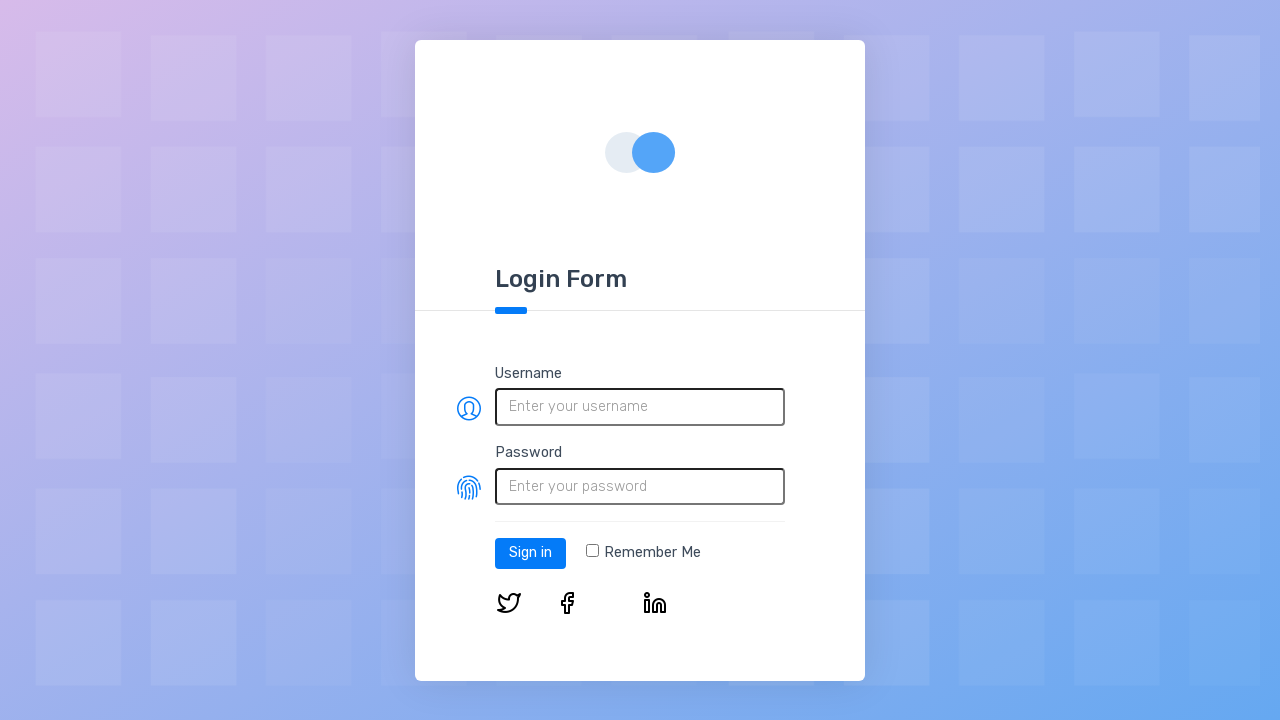

Verified username field is visible
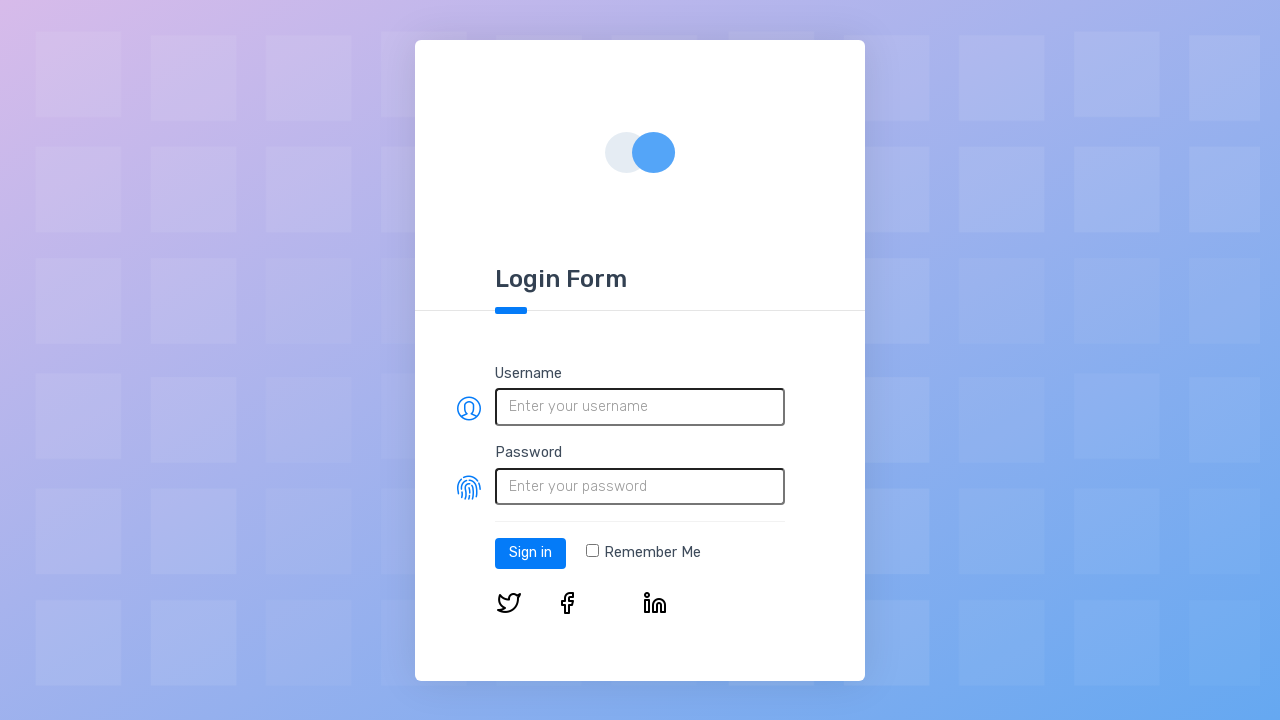

Verified username field is enabled
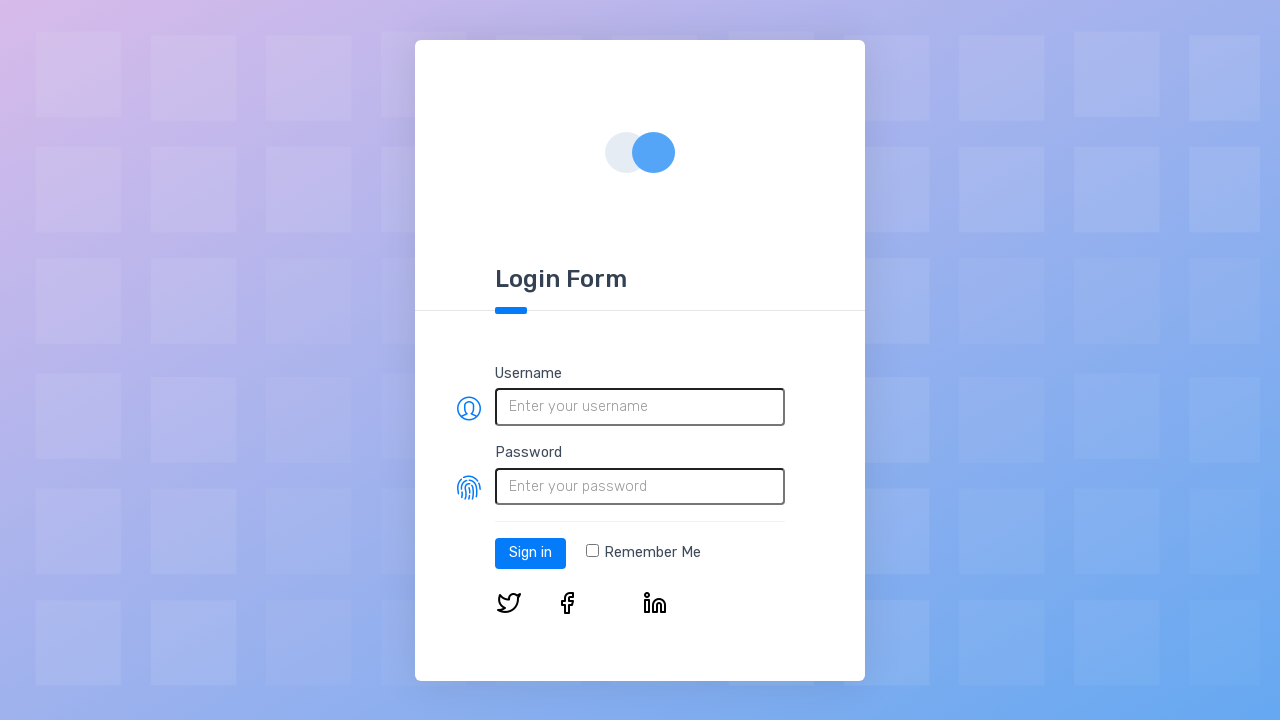

Located checkbox element
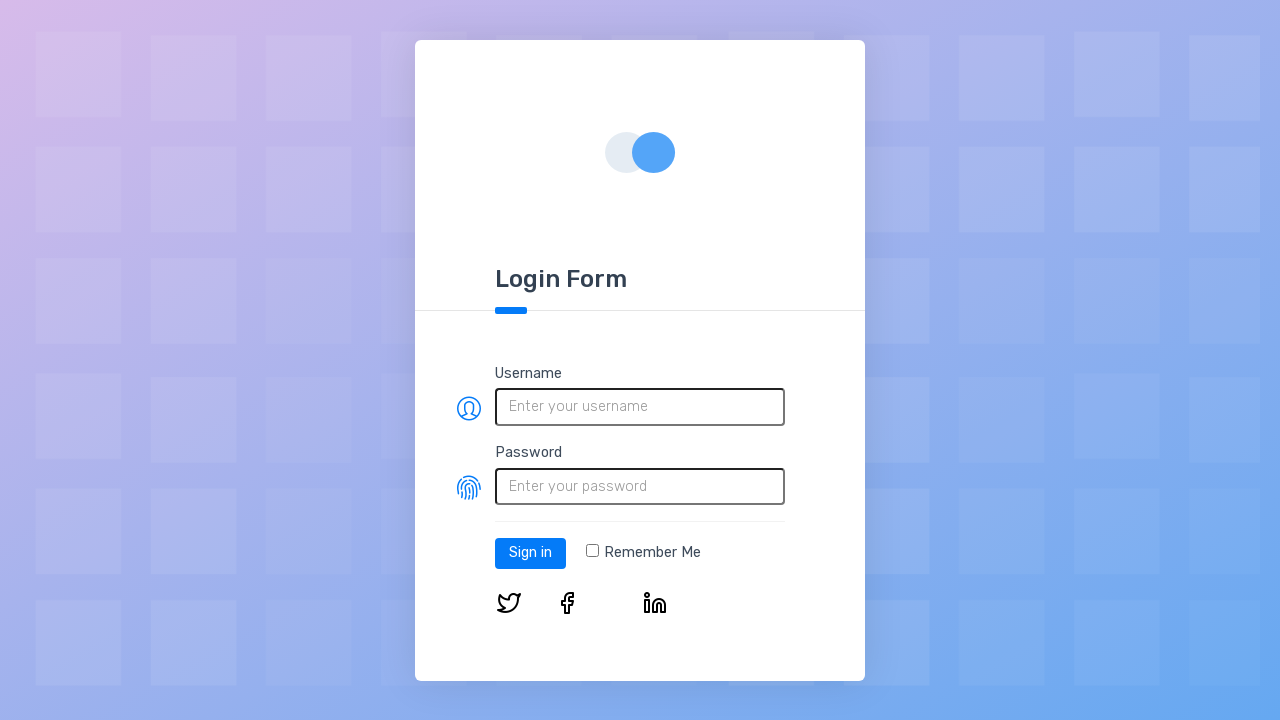

Verified checkbox is initially unchecked
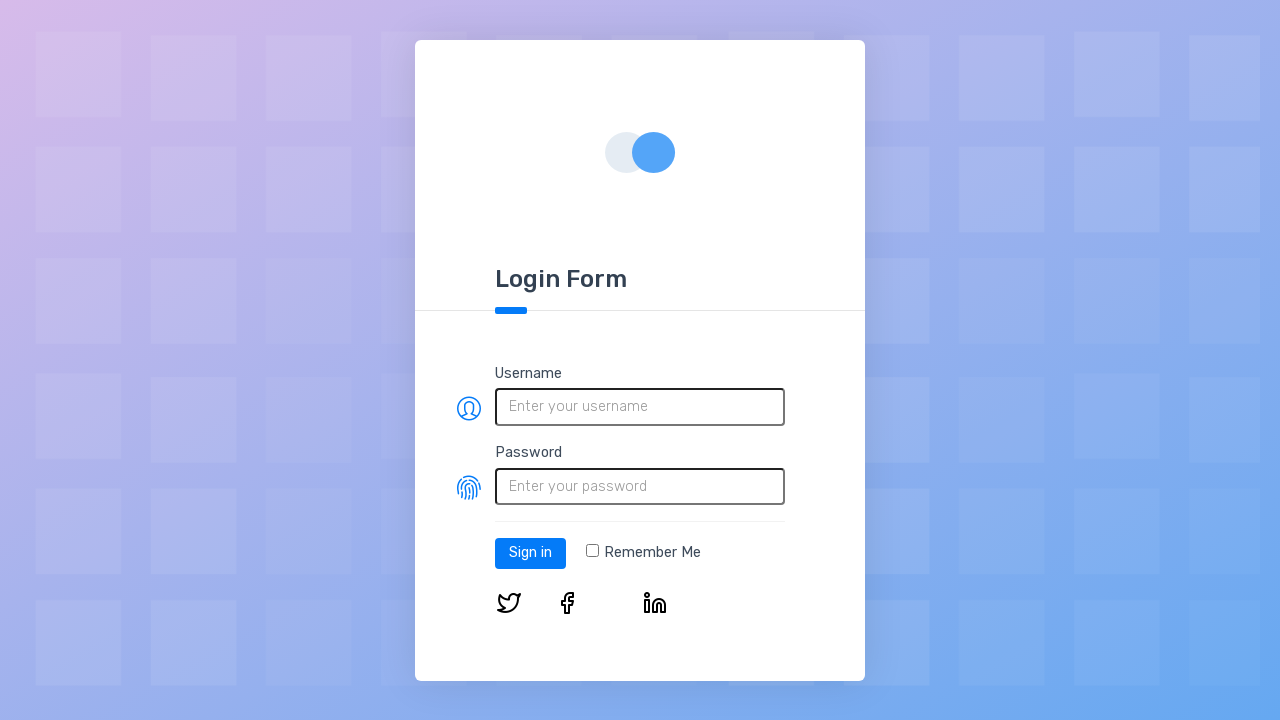

Clicked checkbox to select it at (592, 551) on input[type='checkbox']
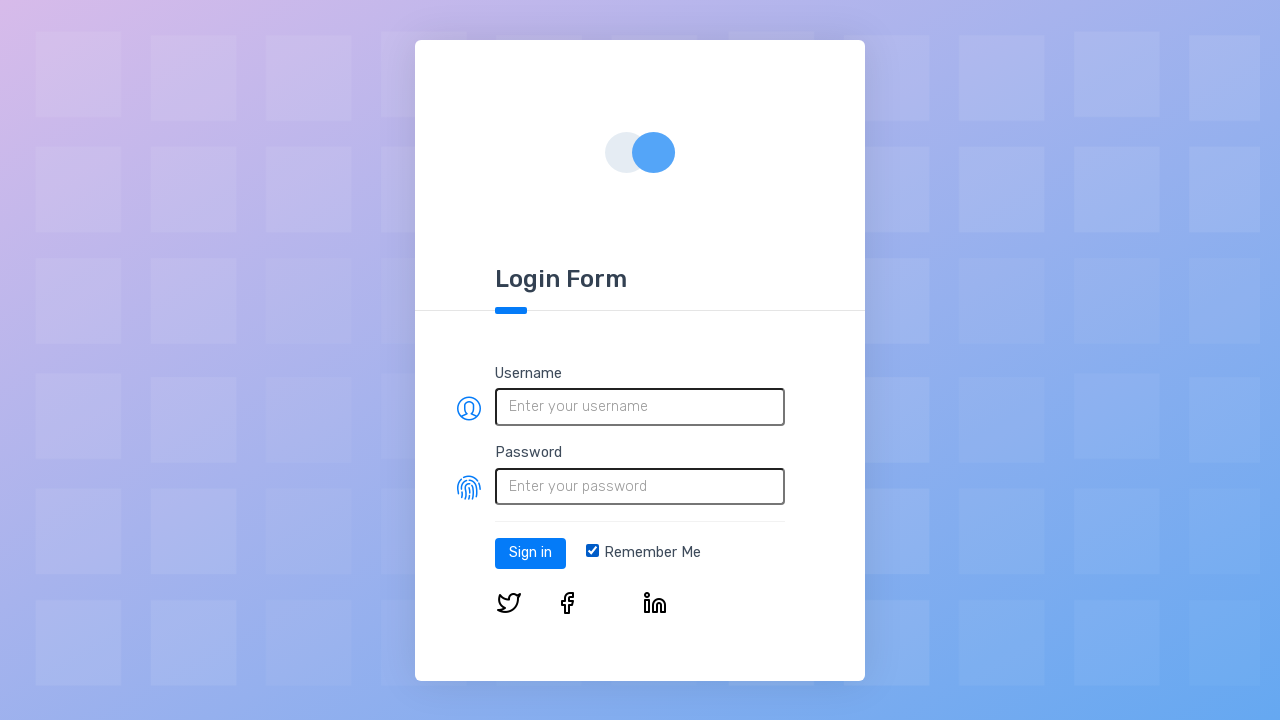

Verified checkbox is now checked
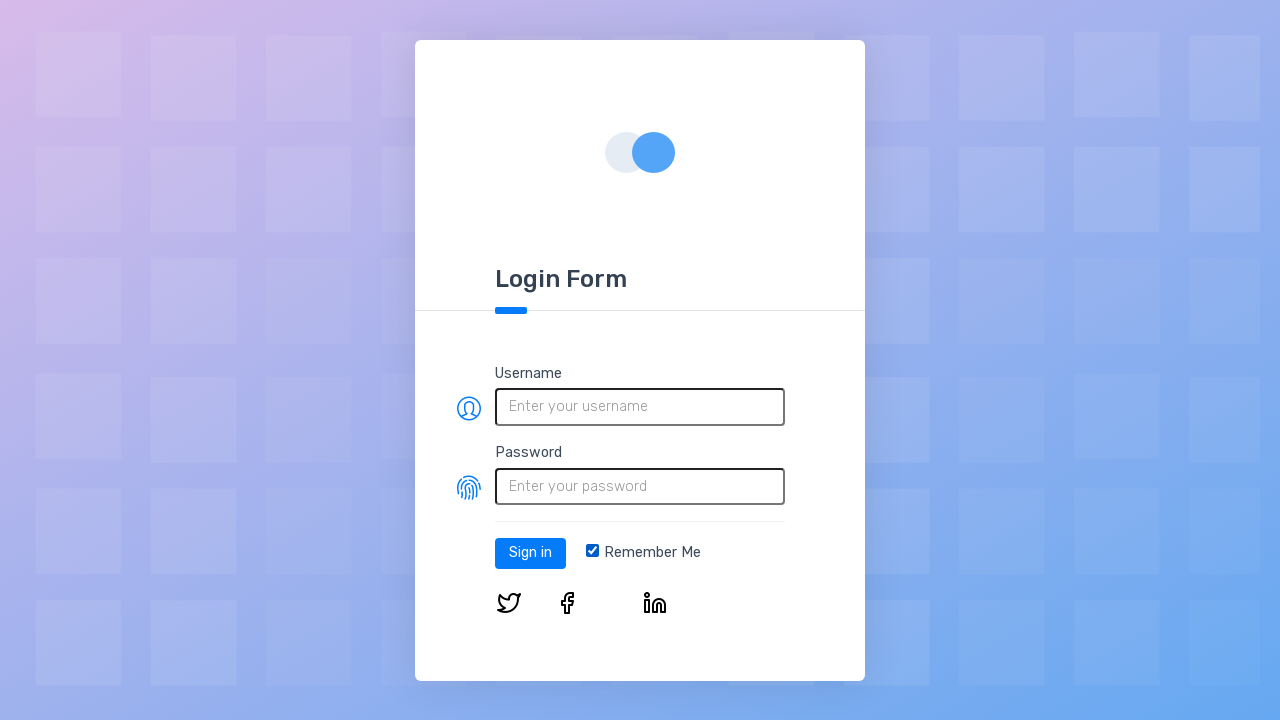

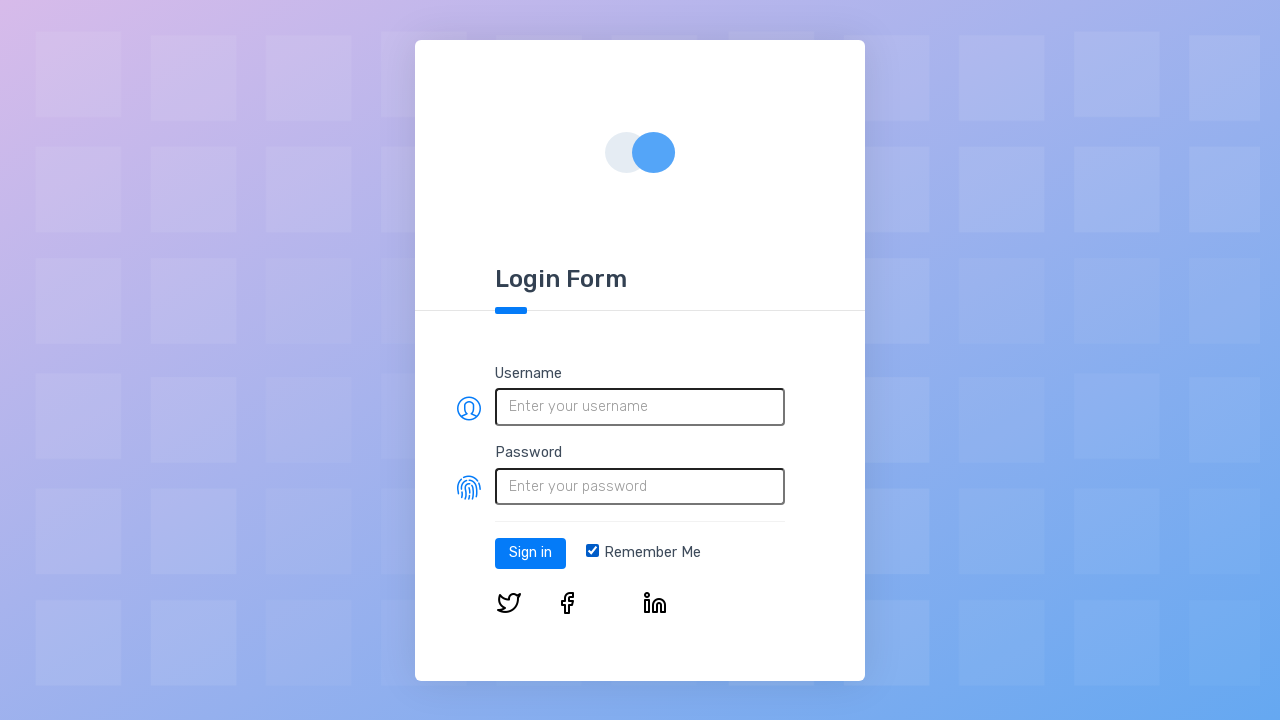